Tests that Clear completed button displays correctly when items are completed

Starting URL: https://demo.playwright.dev/todomvc

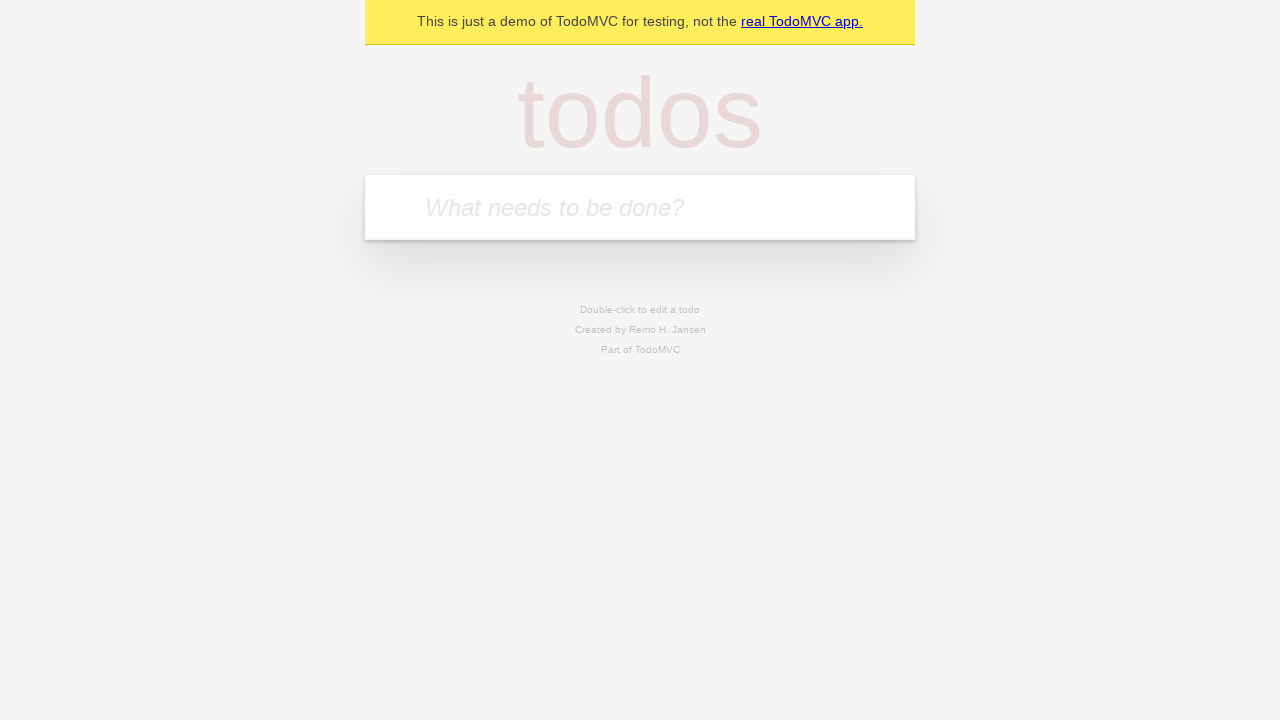

Filled todo input with 'buy some cheese' on internal:attr=[placeholder="What needs to be done?"i]
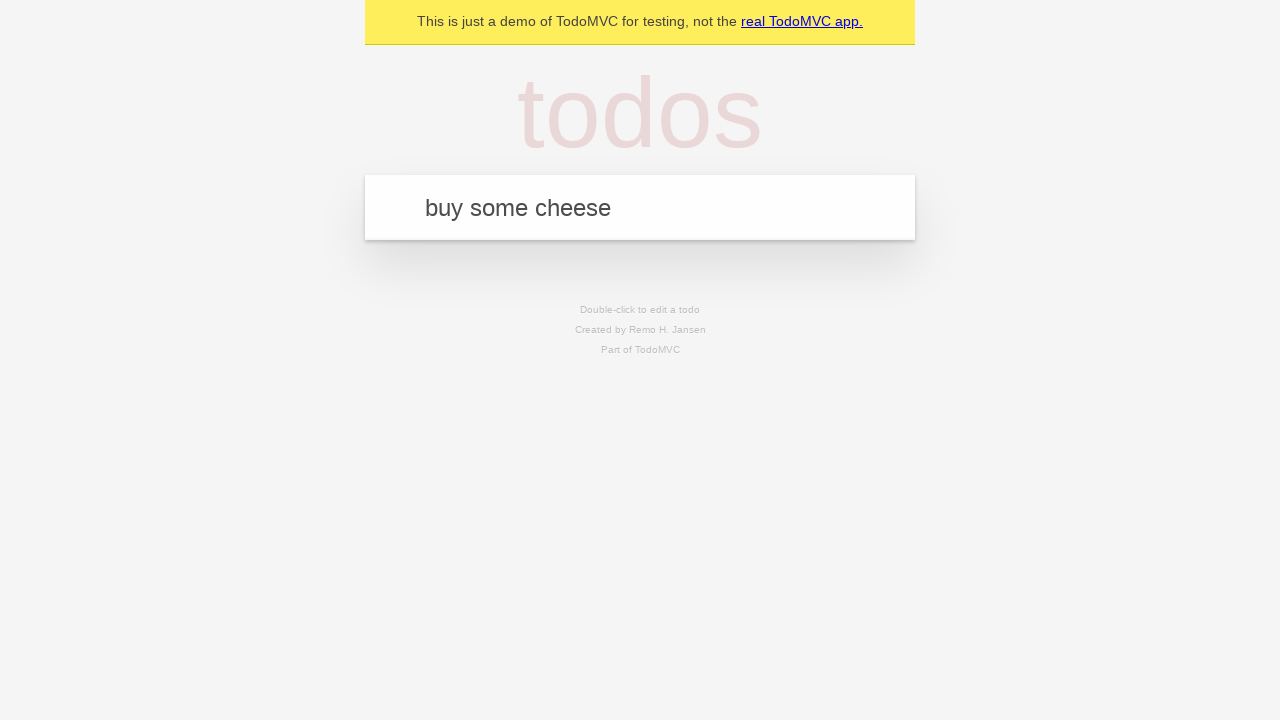

Pressed Enter to add todo 'buy some cheese' on internal:attr=[placeholder="What needs to be done?"i]
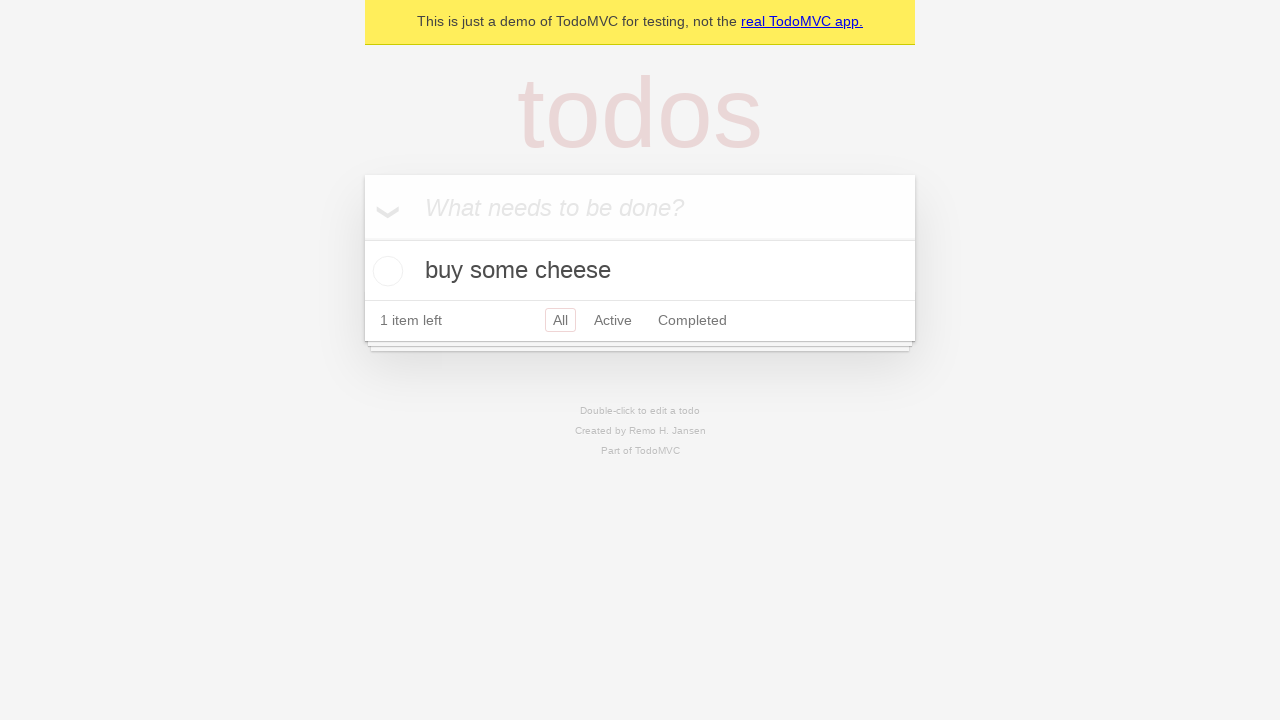

Filled todo input with 'feed the cat' on internal:attr=[placeholder="What needs to be done?"i]
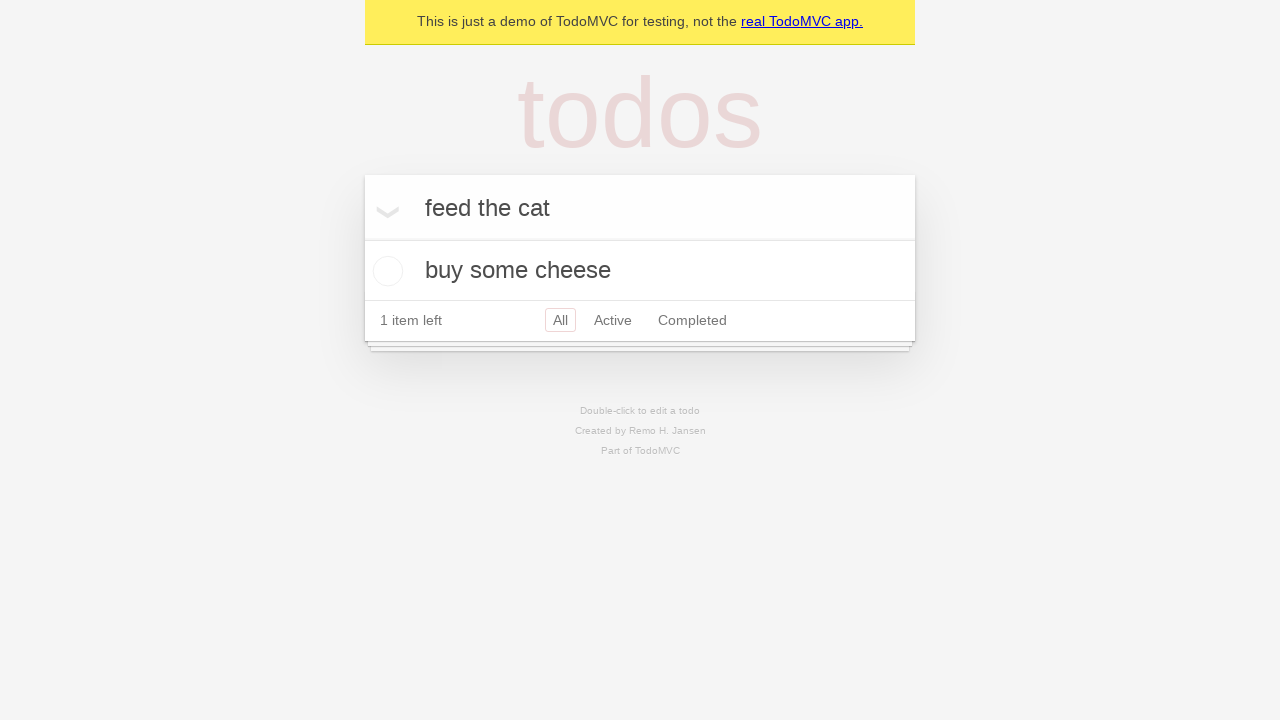

Pressed Enter to add todo 'feed the cat' on internal:attr=[placeholder="What needs to be done?"i]
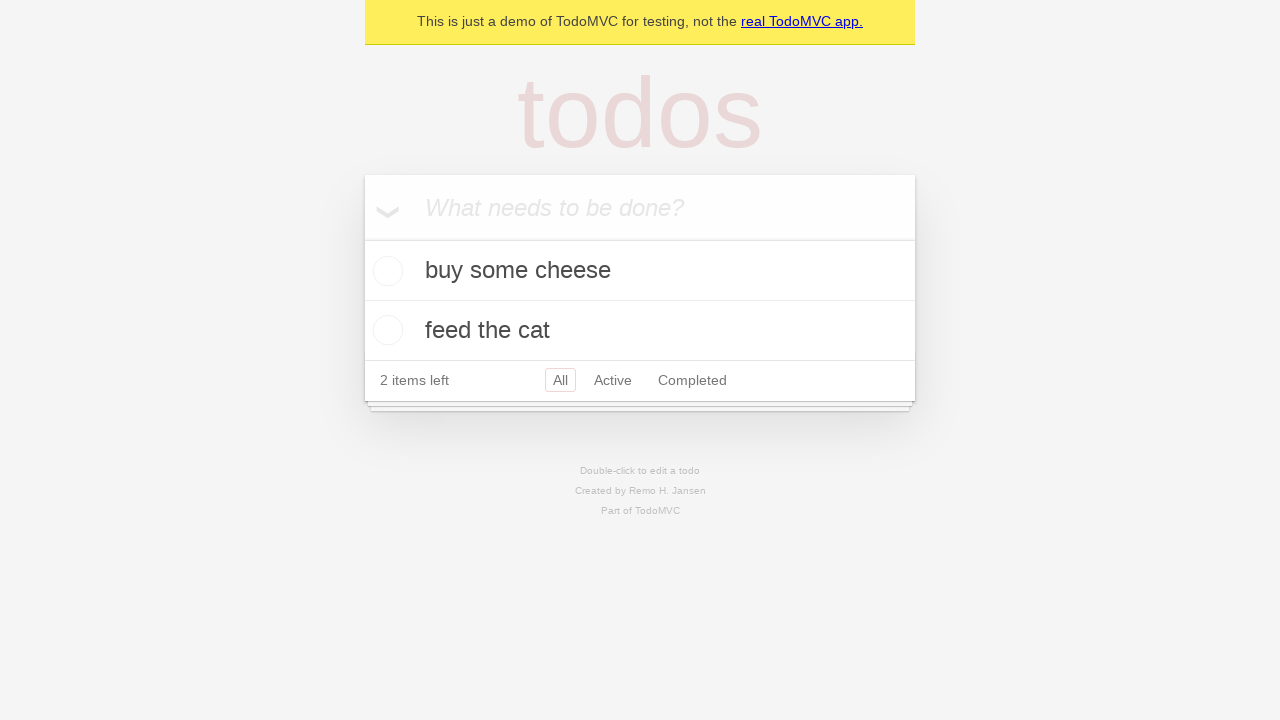

Filled todo input with 'book a doctors appointment' on internal:attr=[placeholder="What needs to be done?"i]
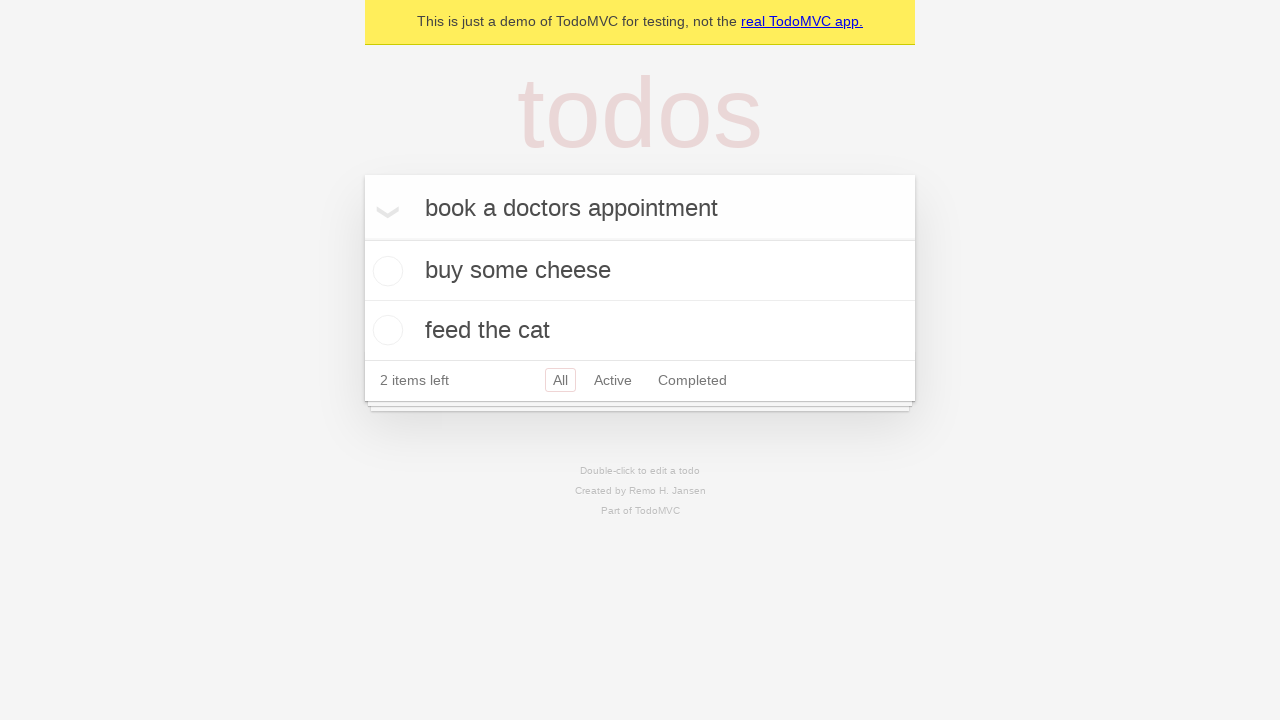

Pressed Enter to add todo 'book a doctors appointment' on internal:attr=[placeholder="What needs to be done?"i]
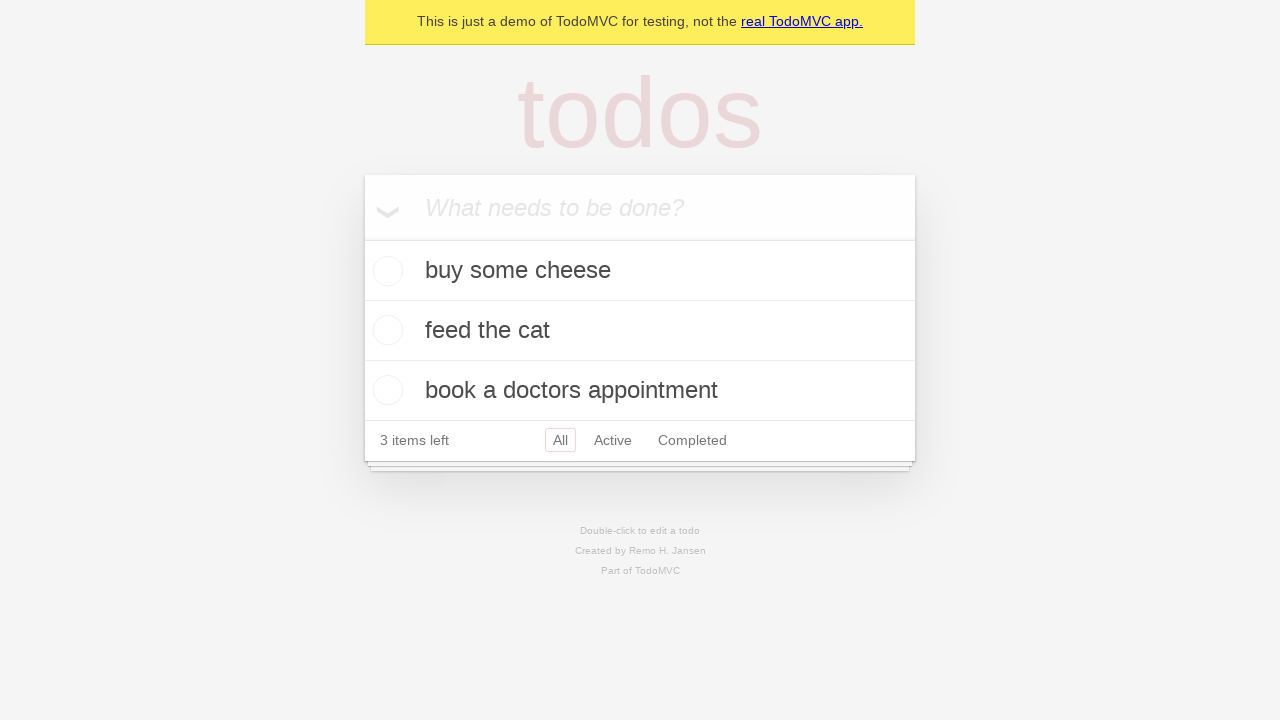

Waited for all 3 items to be displayed
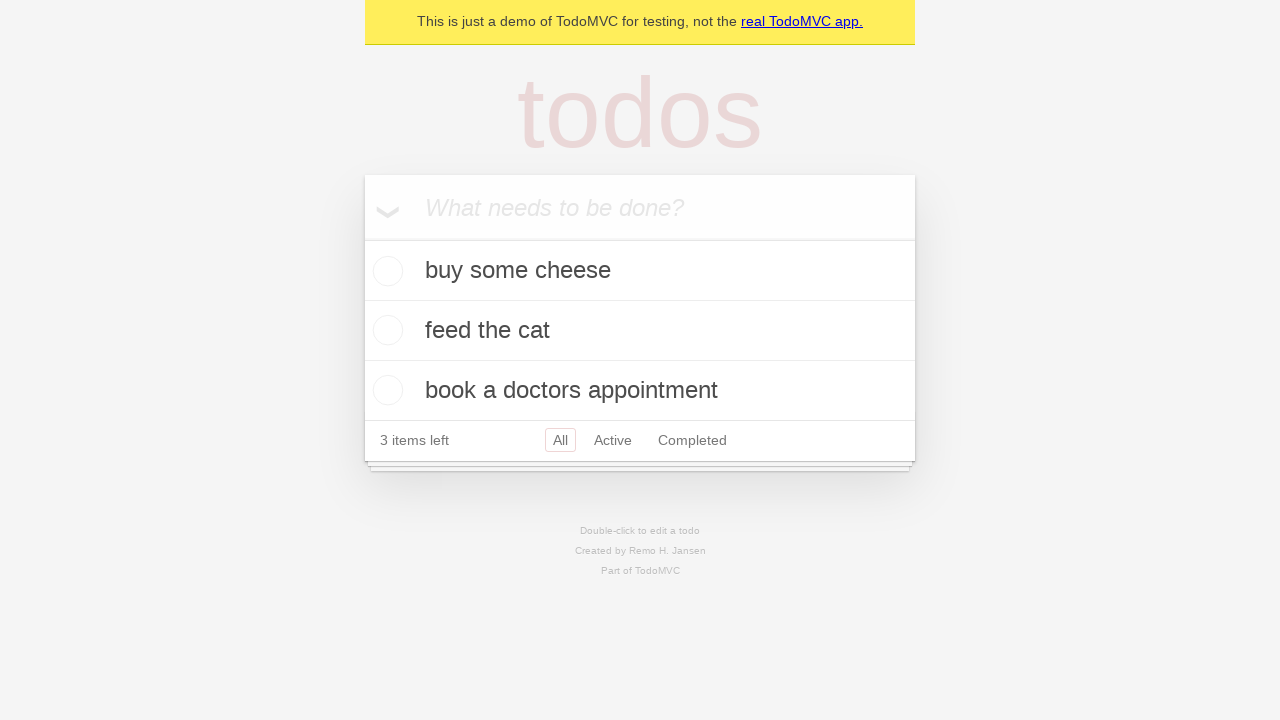

Checked the first todo item as completed at (385, 271) on .todo-list li .toggle >> nth=0
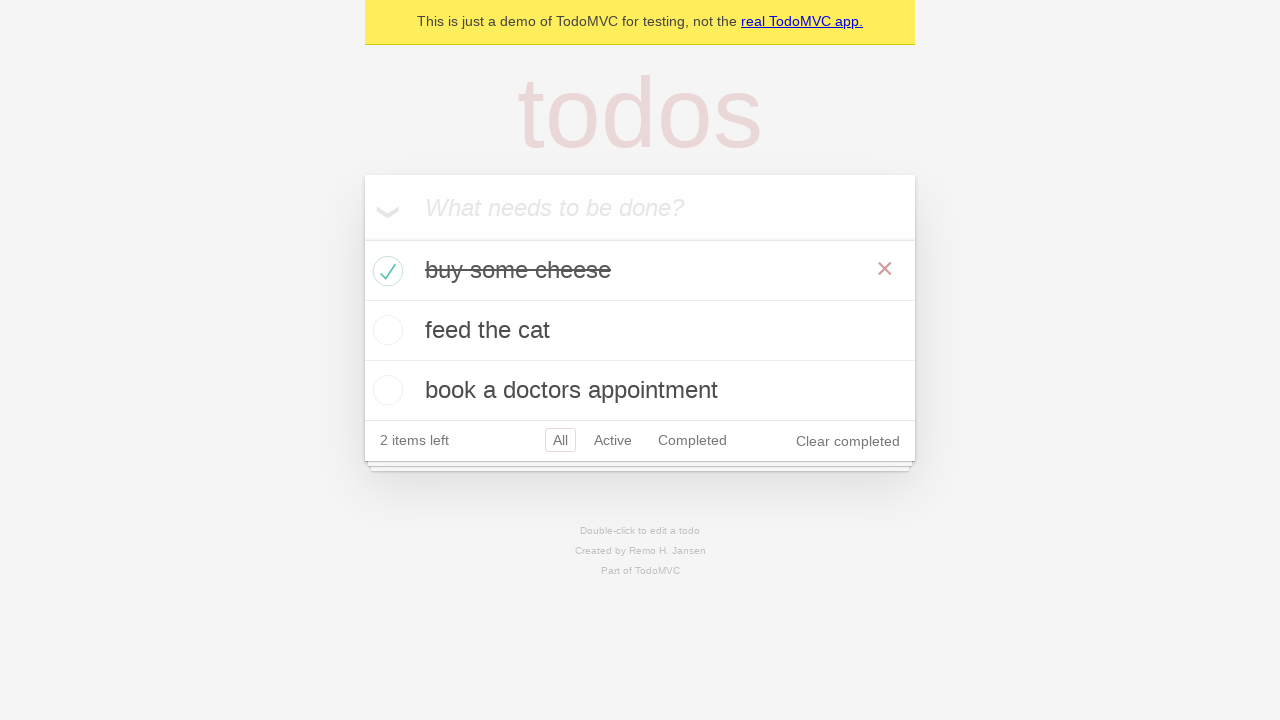

Clear completed button is now visible
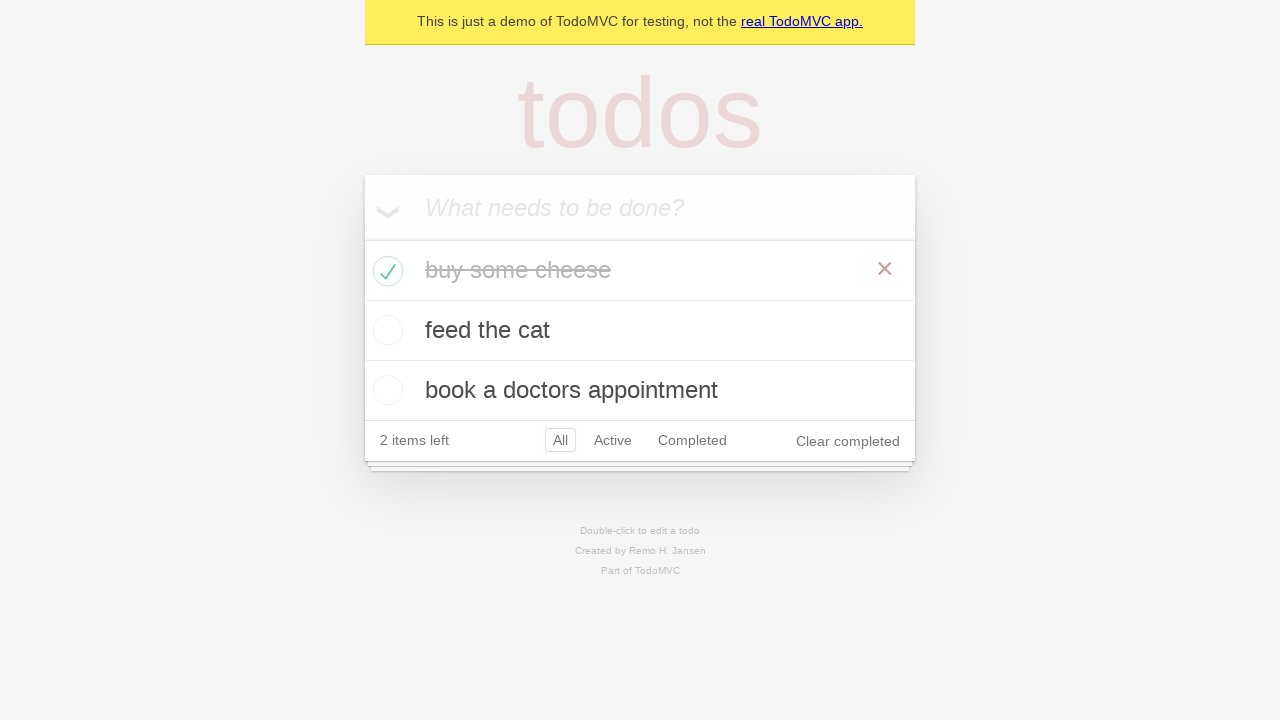

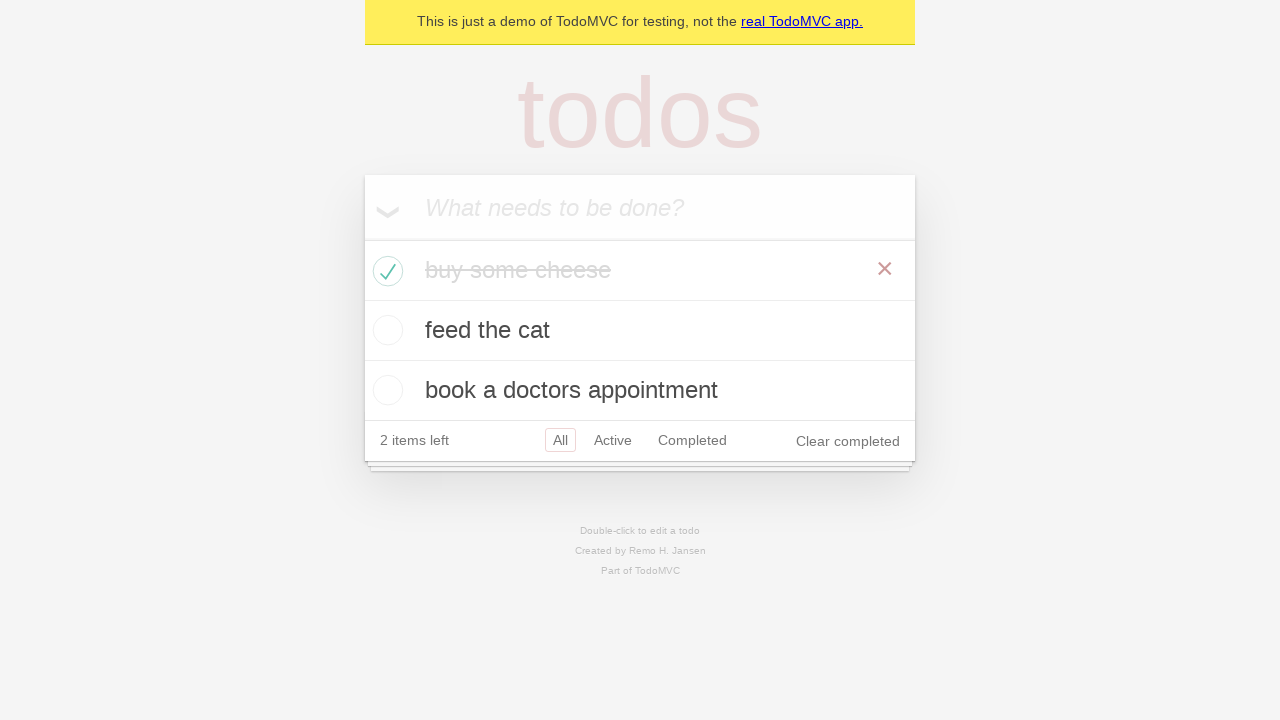